Tests drag and drop functionality by dragging an element from source to target within an iframe

Starting URL: http://jqueryui.com/droppable

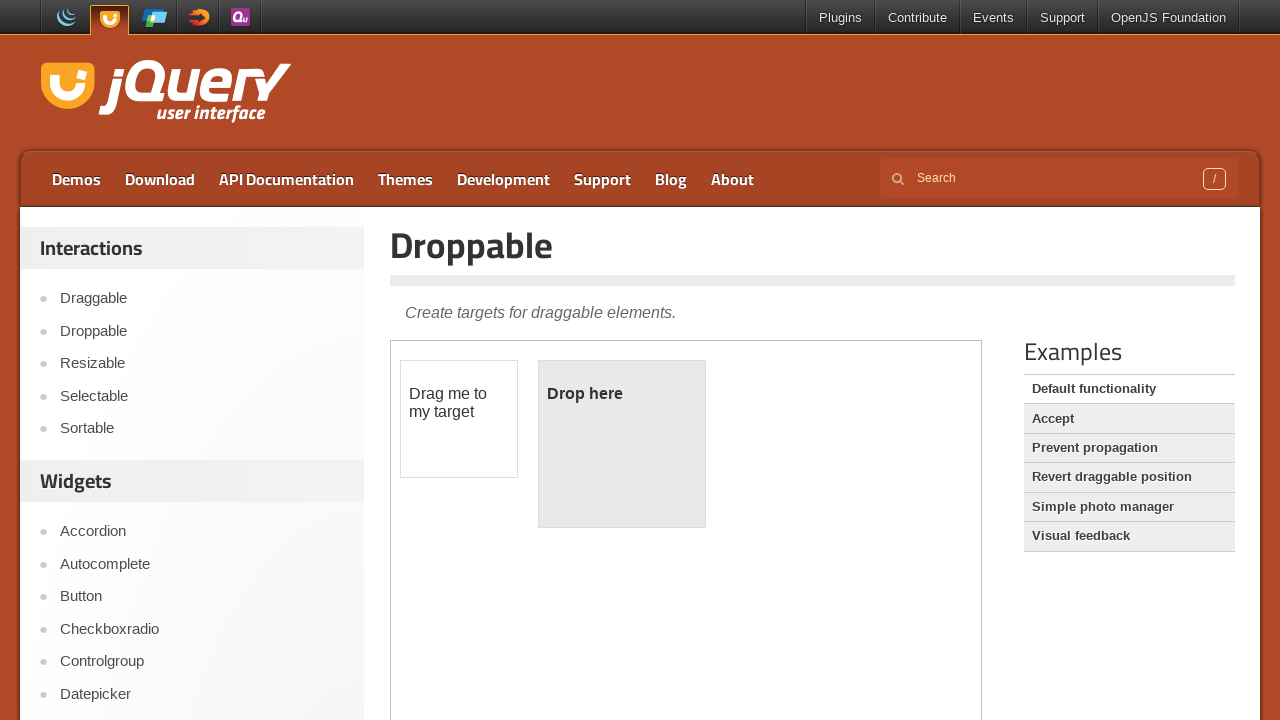

Located the first iframe containing the drag and drop demo
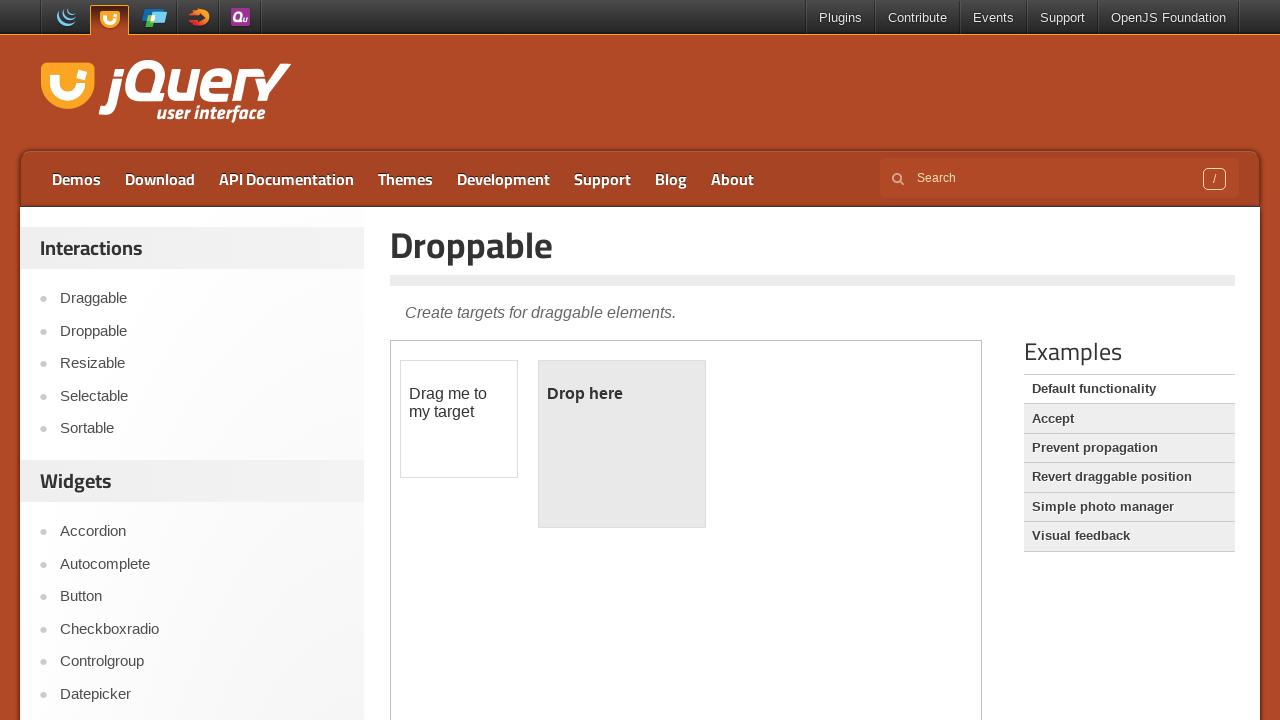

Located the draggable element
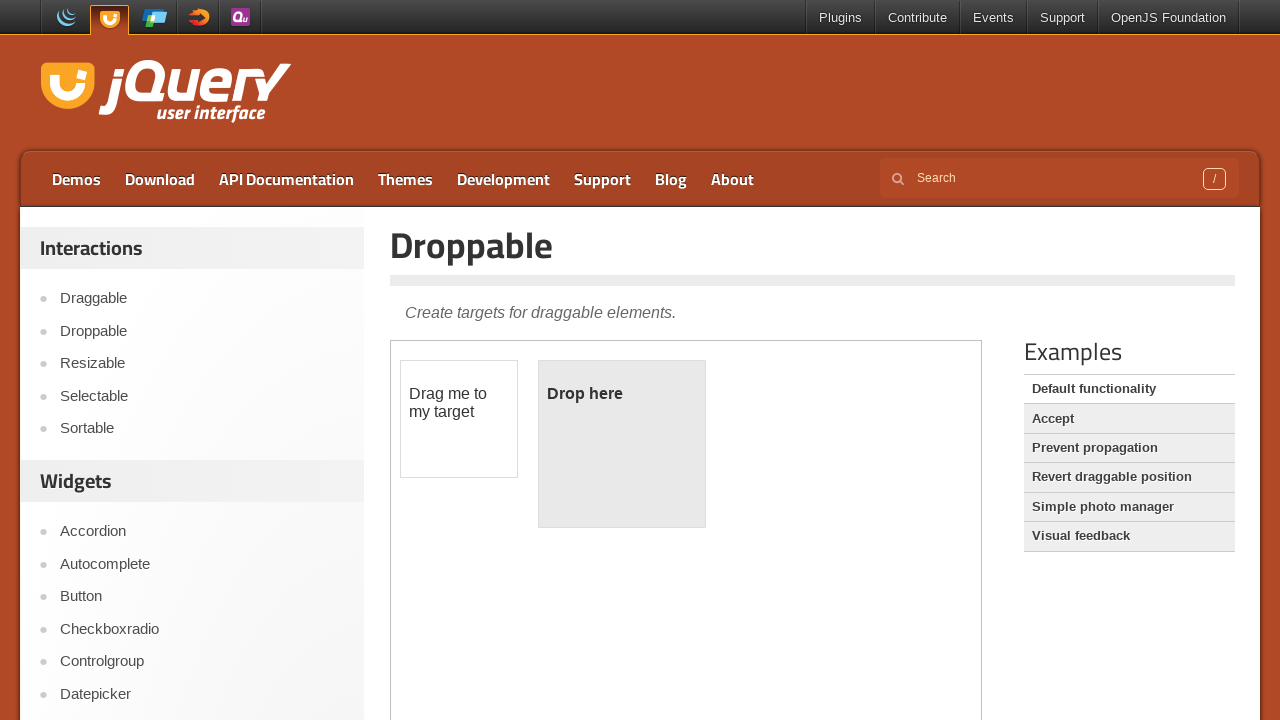

Located the droppable target element
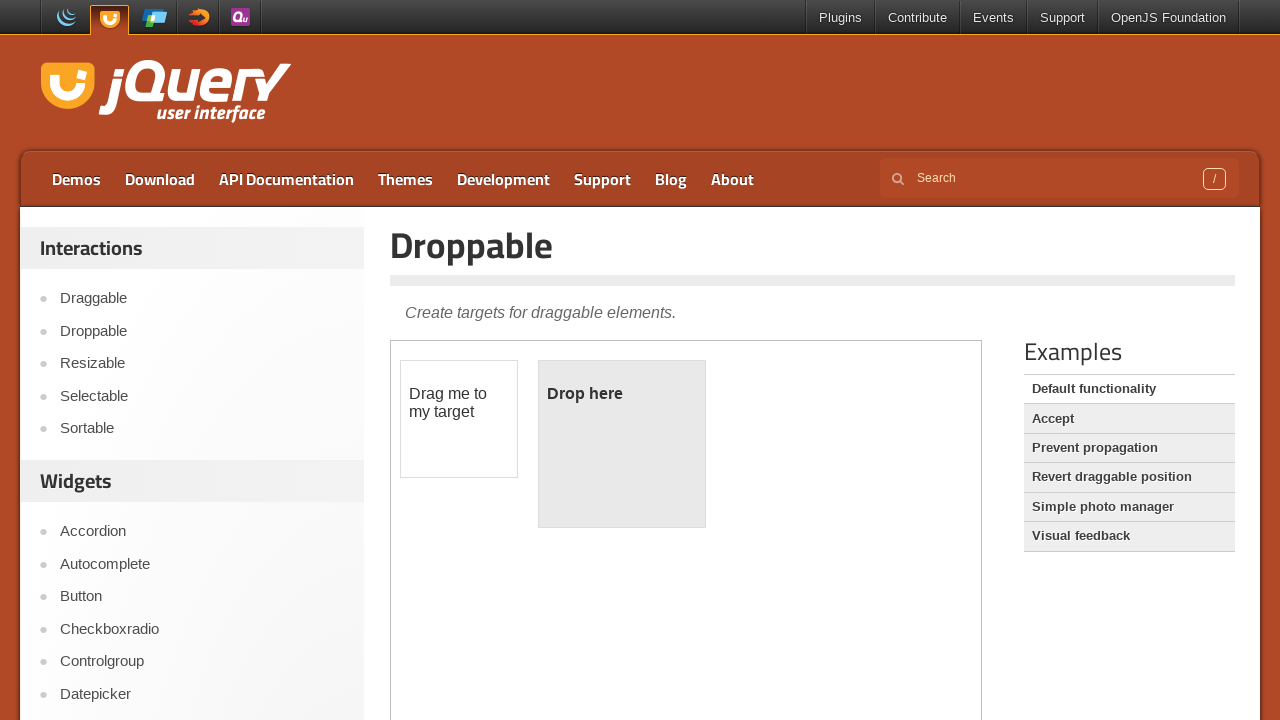

Dragged element from source to target at (622, 444)
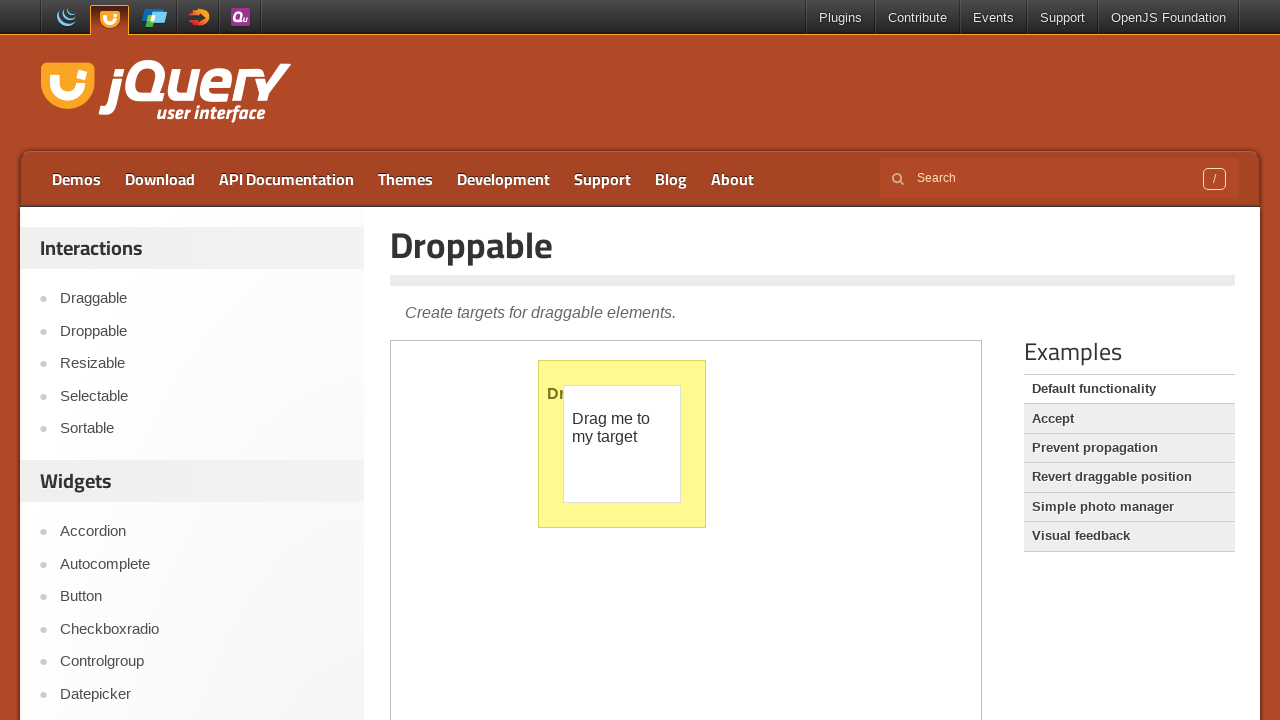

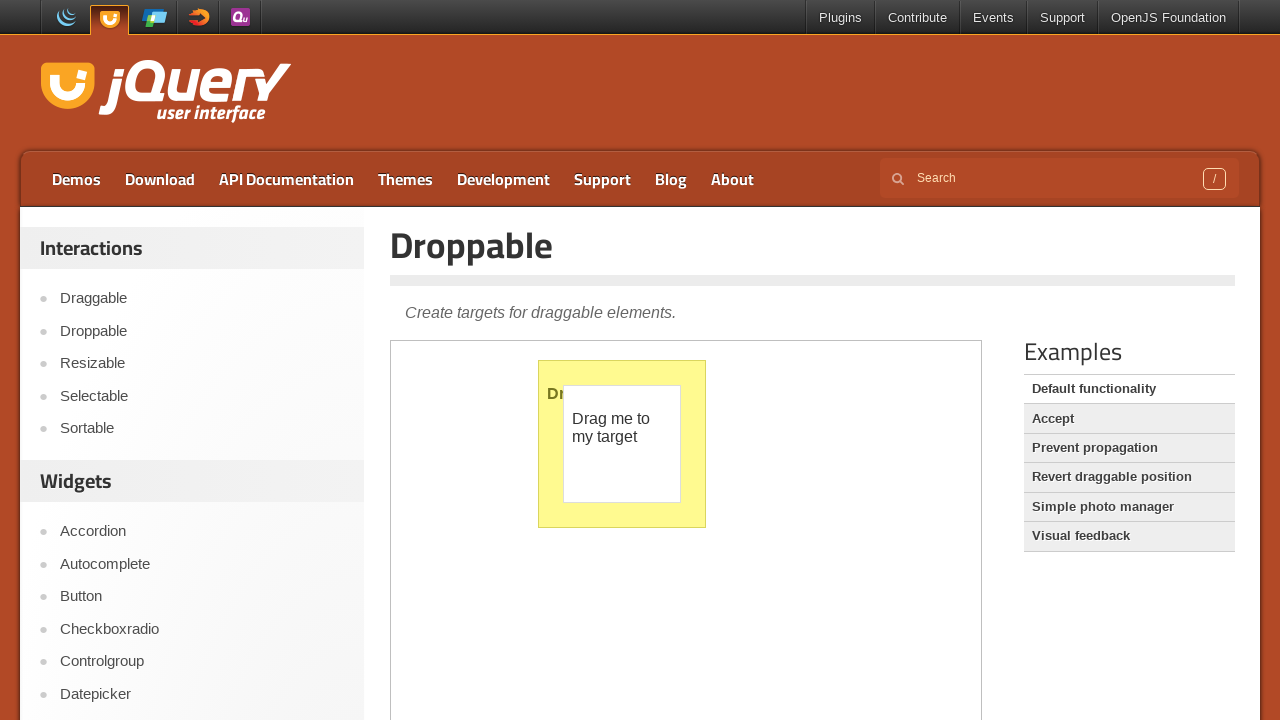